Tests table scrolling and sum calculation by scrolling to a fixed header table, extracting values from the last column, and verifying the sum matches the displayed total

Starting URL: https://rahulshettyacademy.com/AutomationPractice/

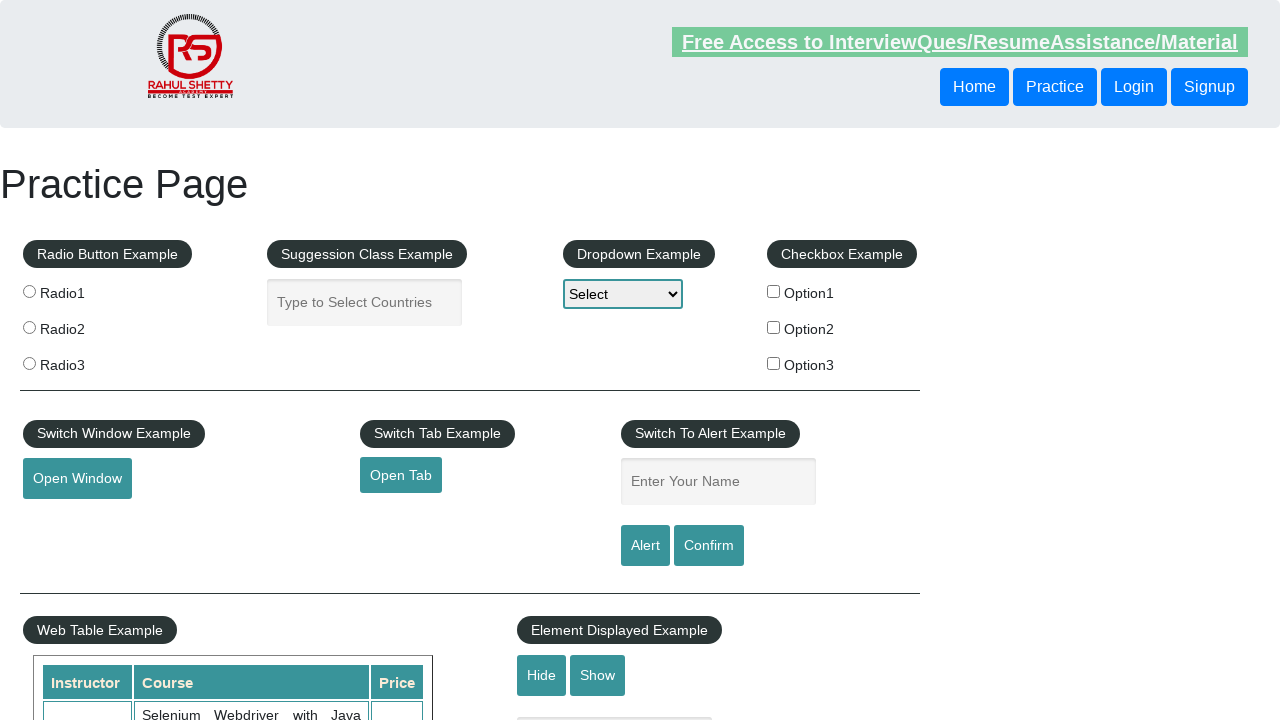

Scrolled page down 500px to make table visible
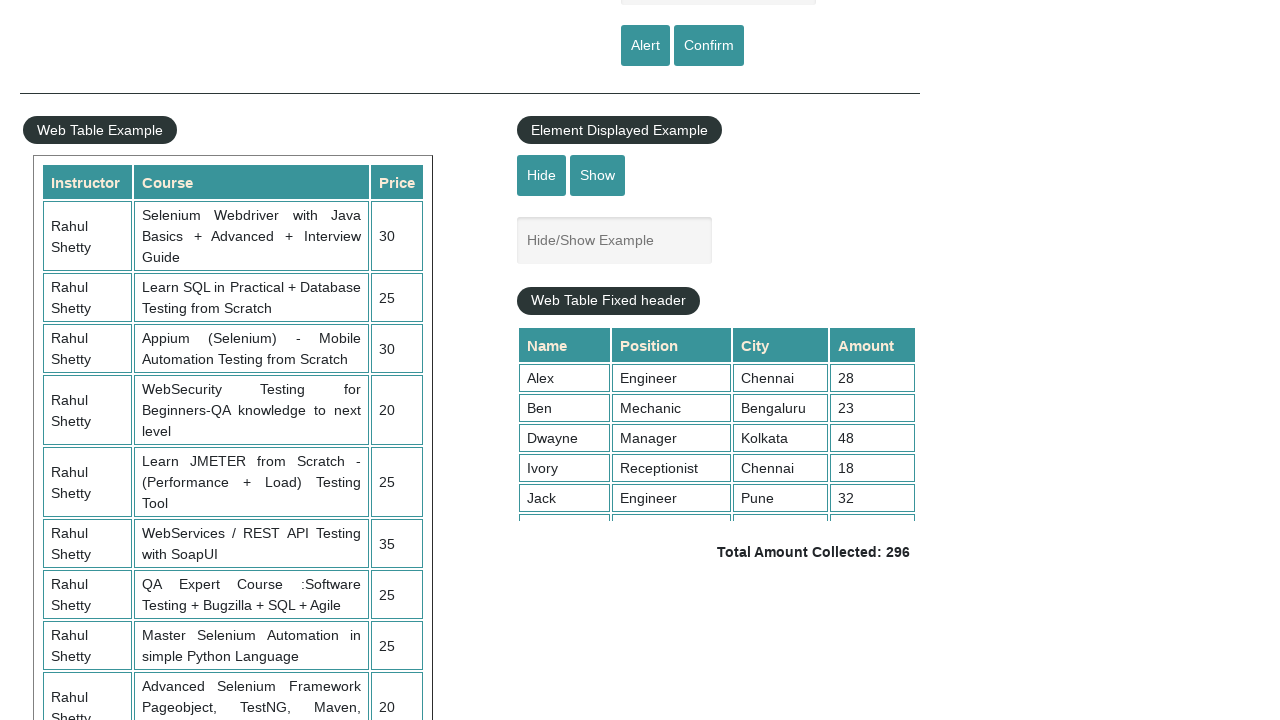

Waited 1000ms for table to fully load
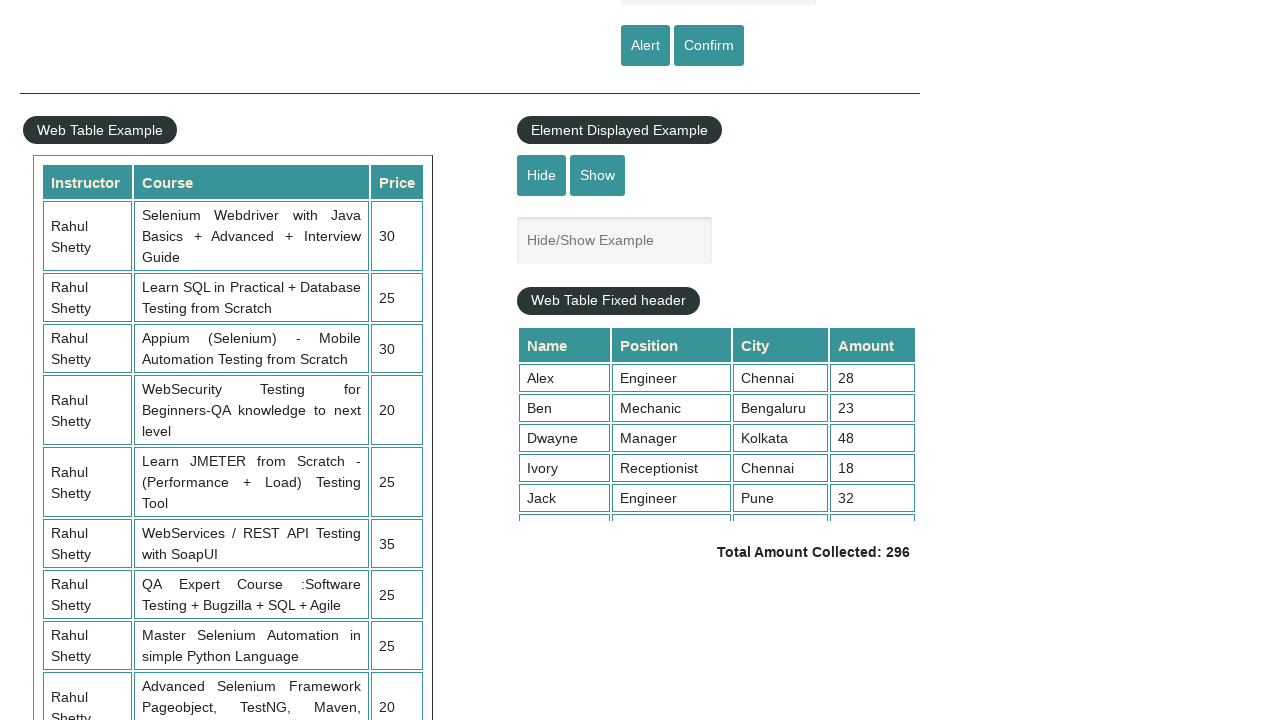

Scrolled fixed header table down 500px
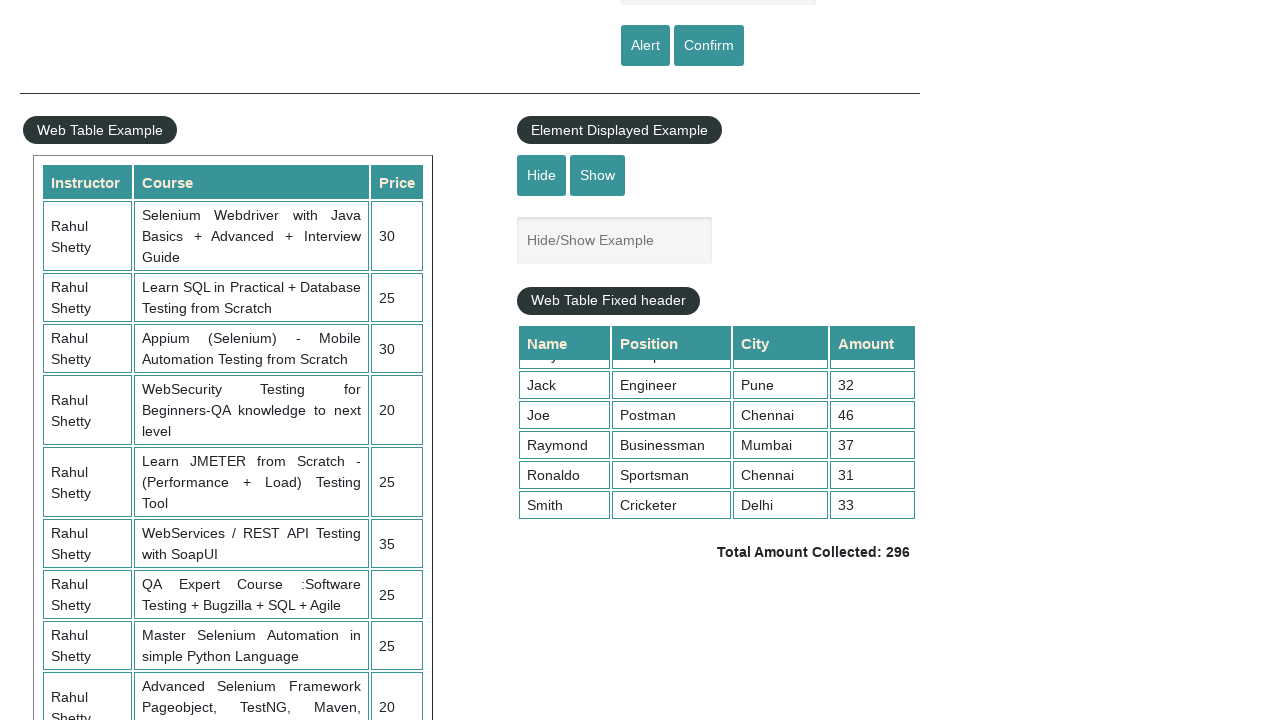

Extracted 9 values from 4th column of table
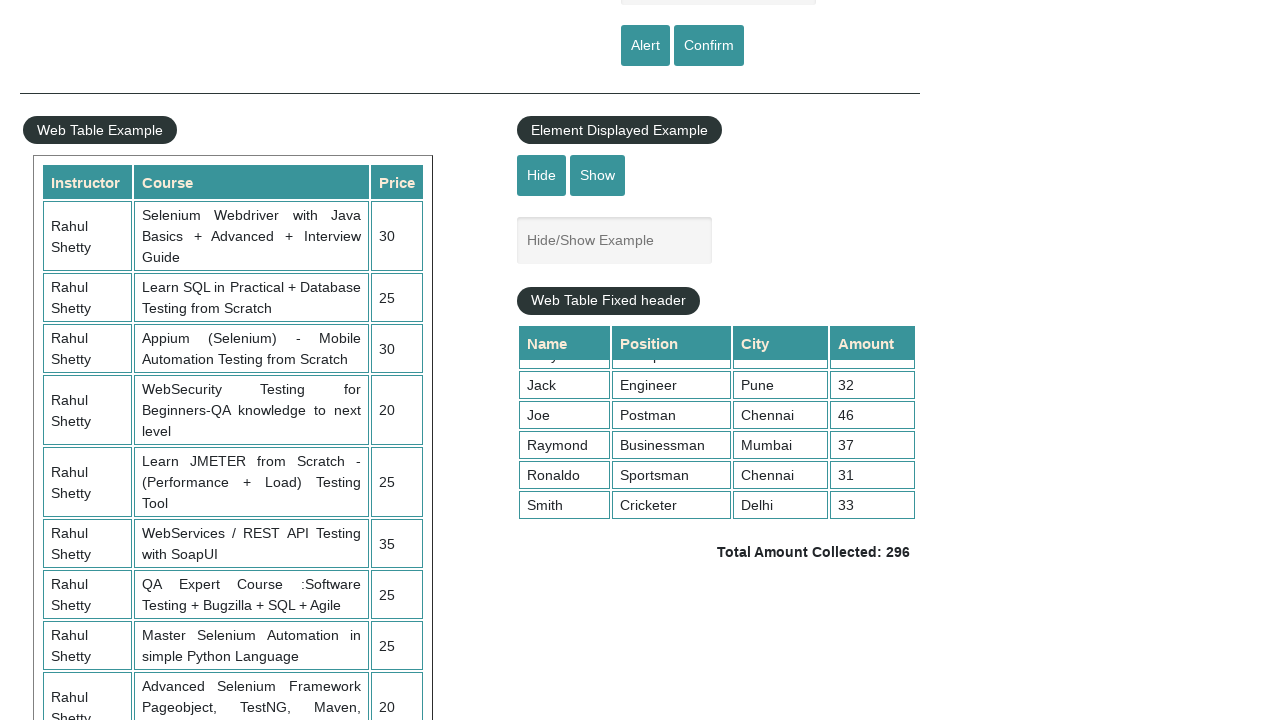

Calculated sum of column values: 296
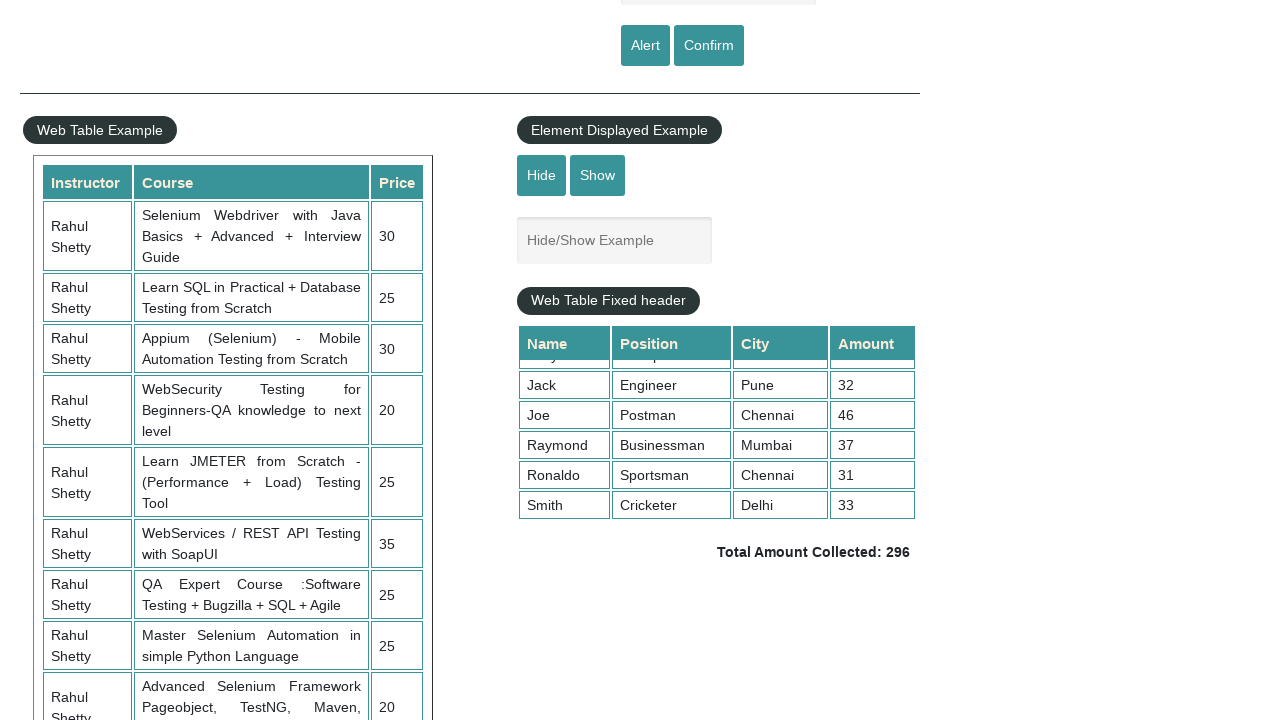

Retrieved displayed total amount text: ' Total Amount Collected: 296 '
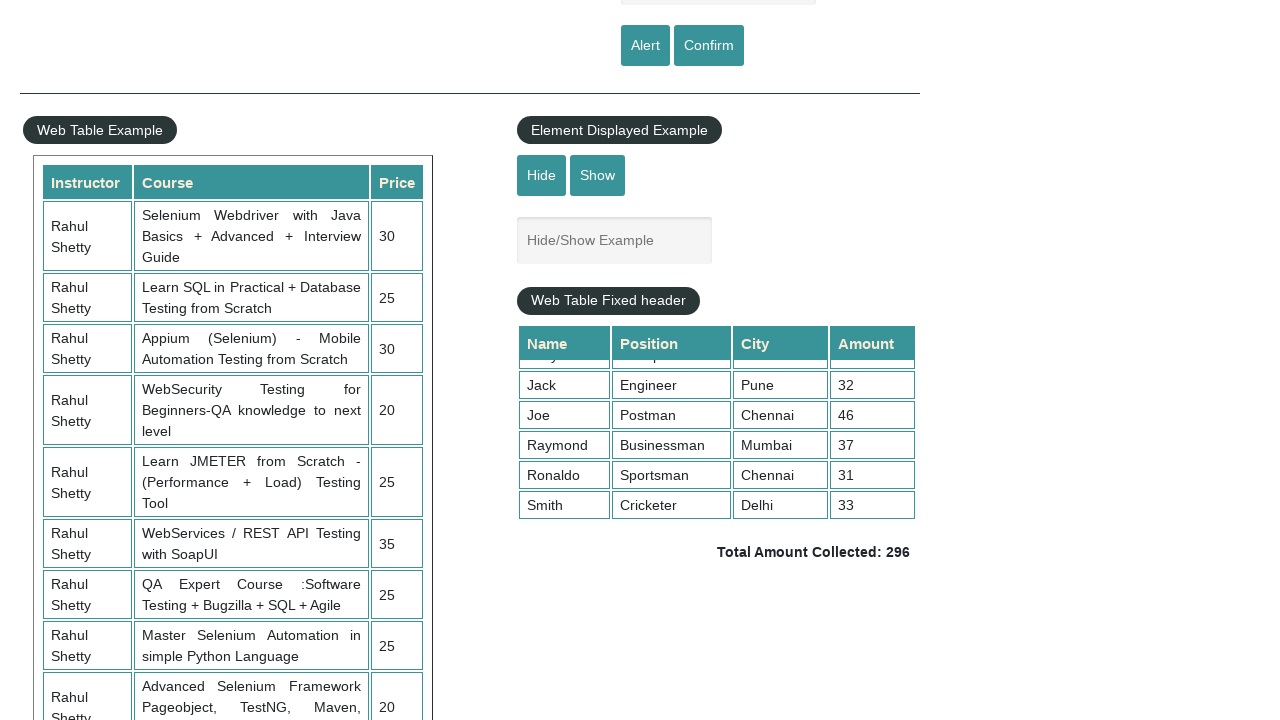

Parsed displayed total amount: 296
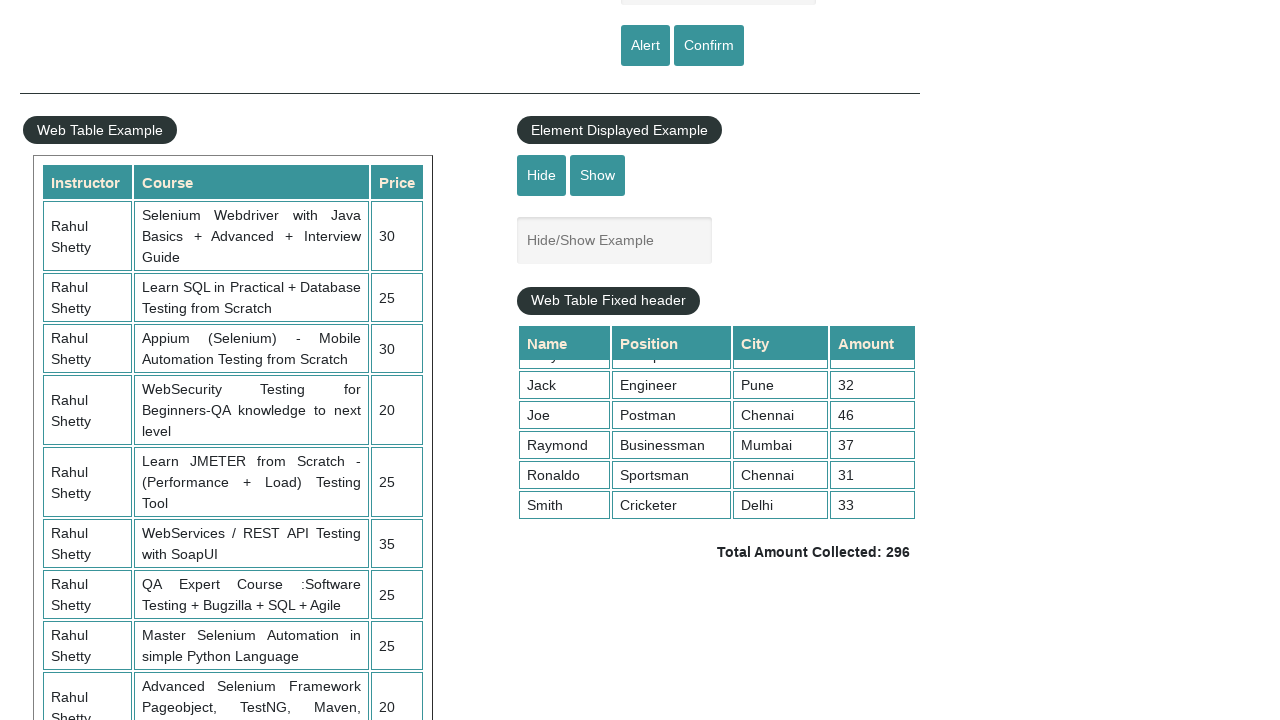

Verified calculated sum (296) matches displayed total (296)
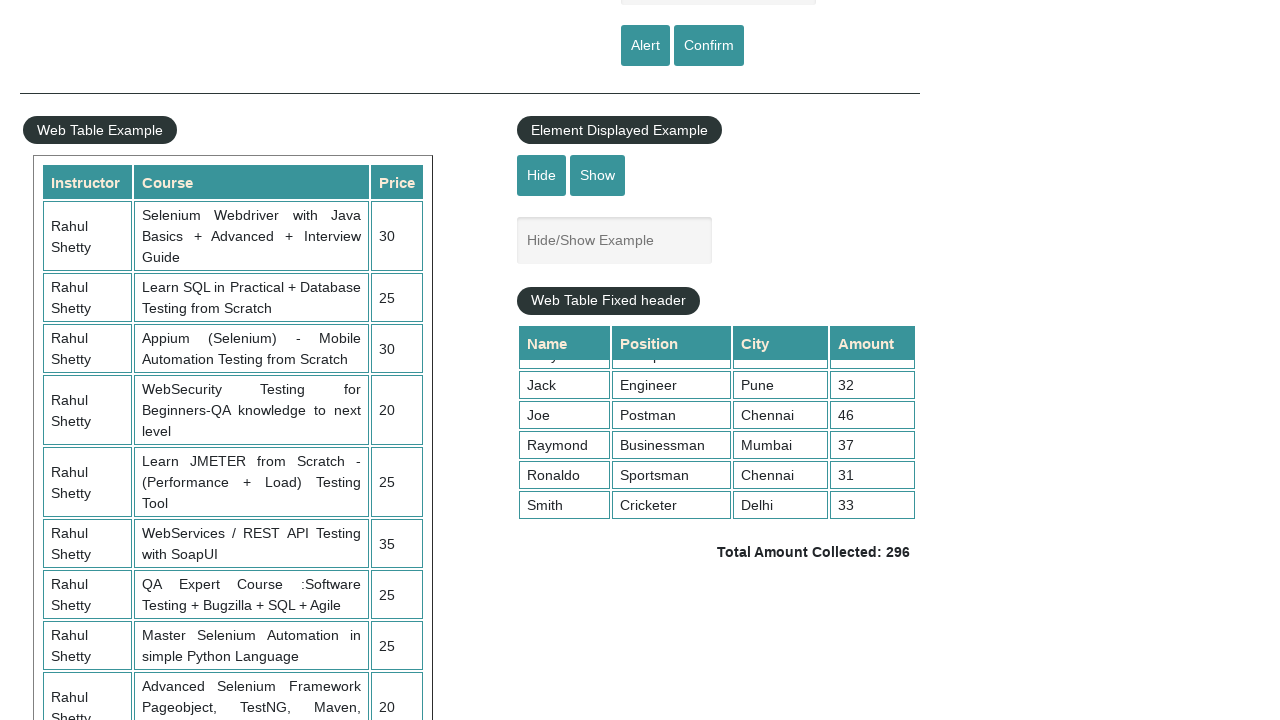

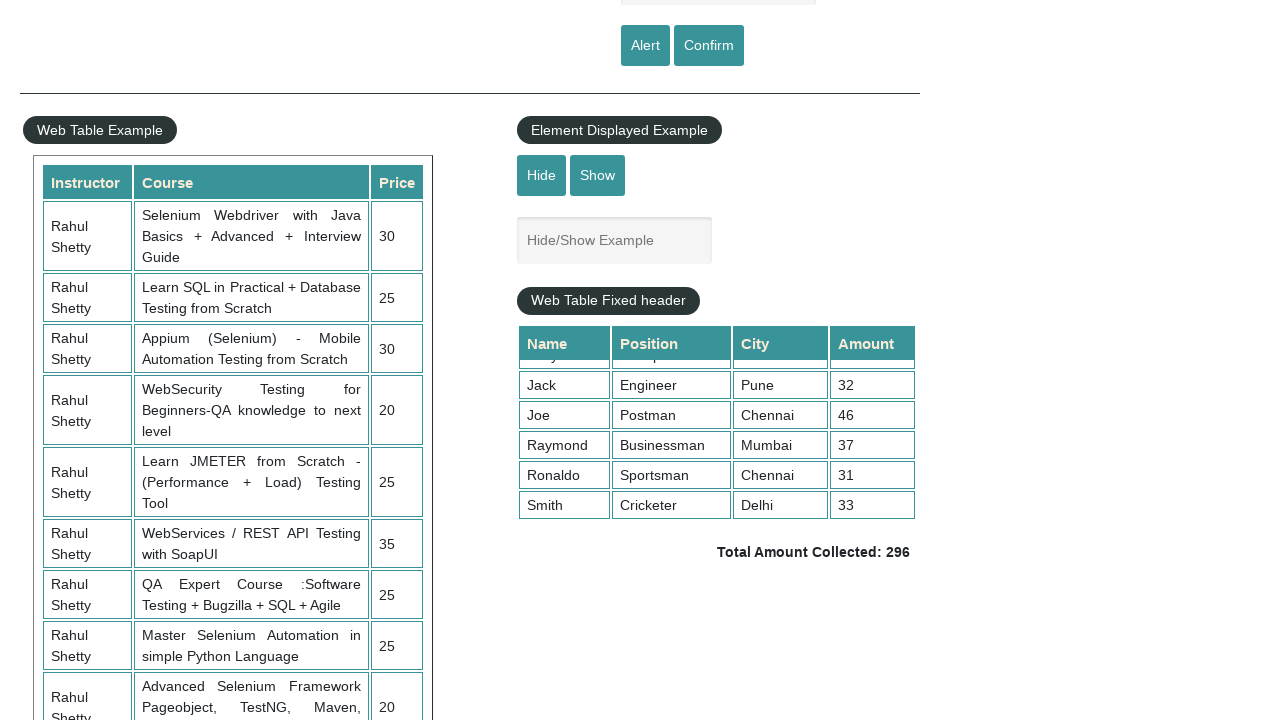